Navigates to a demo project page and interacts with radio button elements by clicking on them

Starting URL: https://demo-project.wedevx.co/

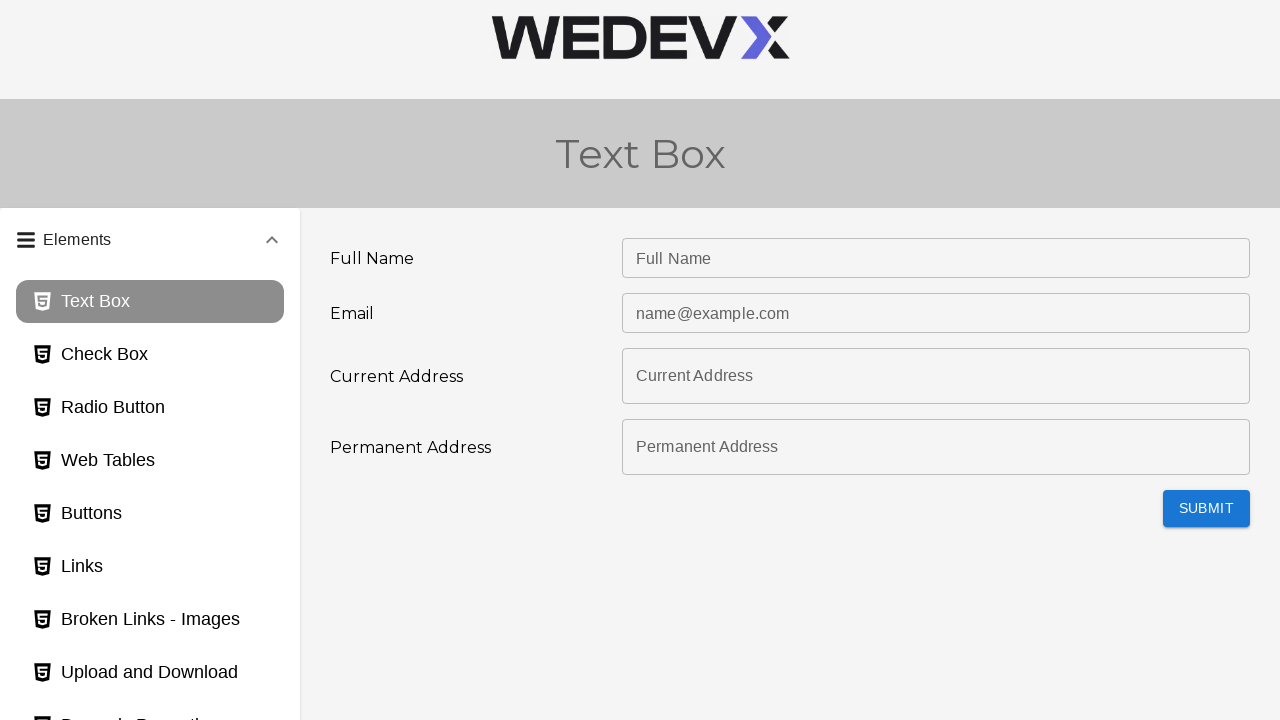

Clicked on the radio button page element at (150, 408) on #radioButton_page
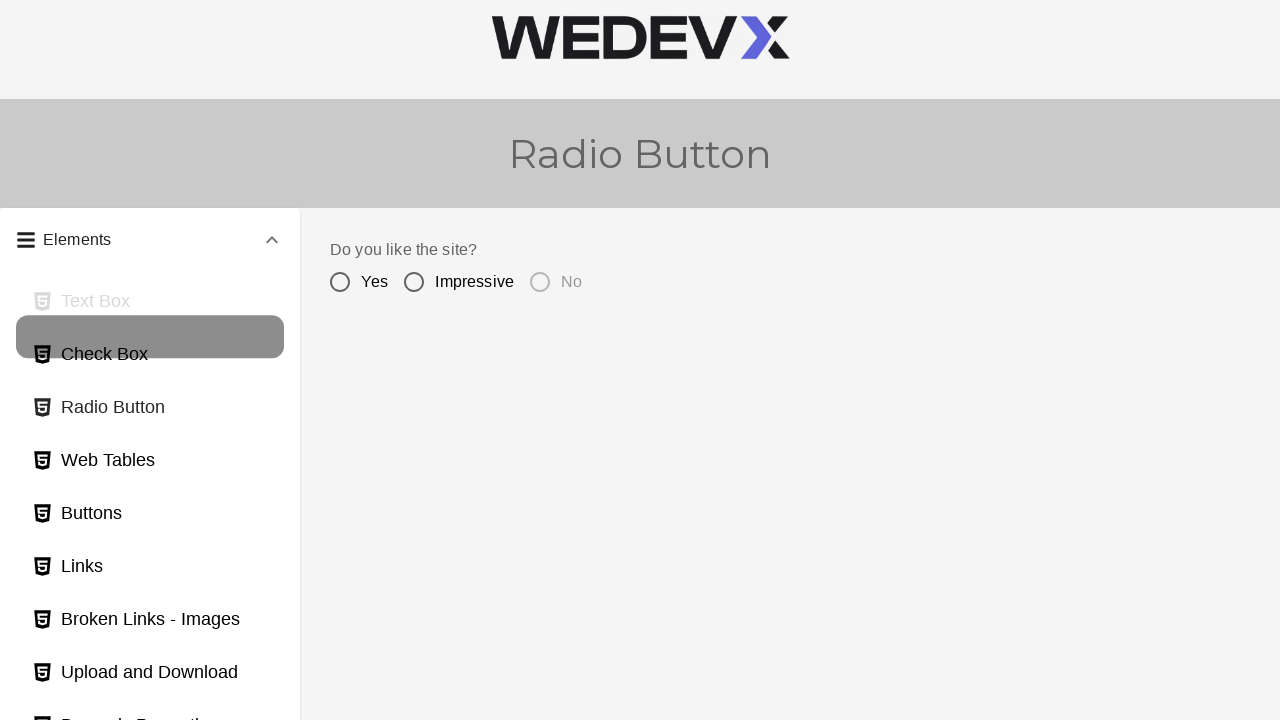

Clicked on the yes radio button option at (340, 282) on [name='row-radio-buttons-group']
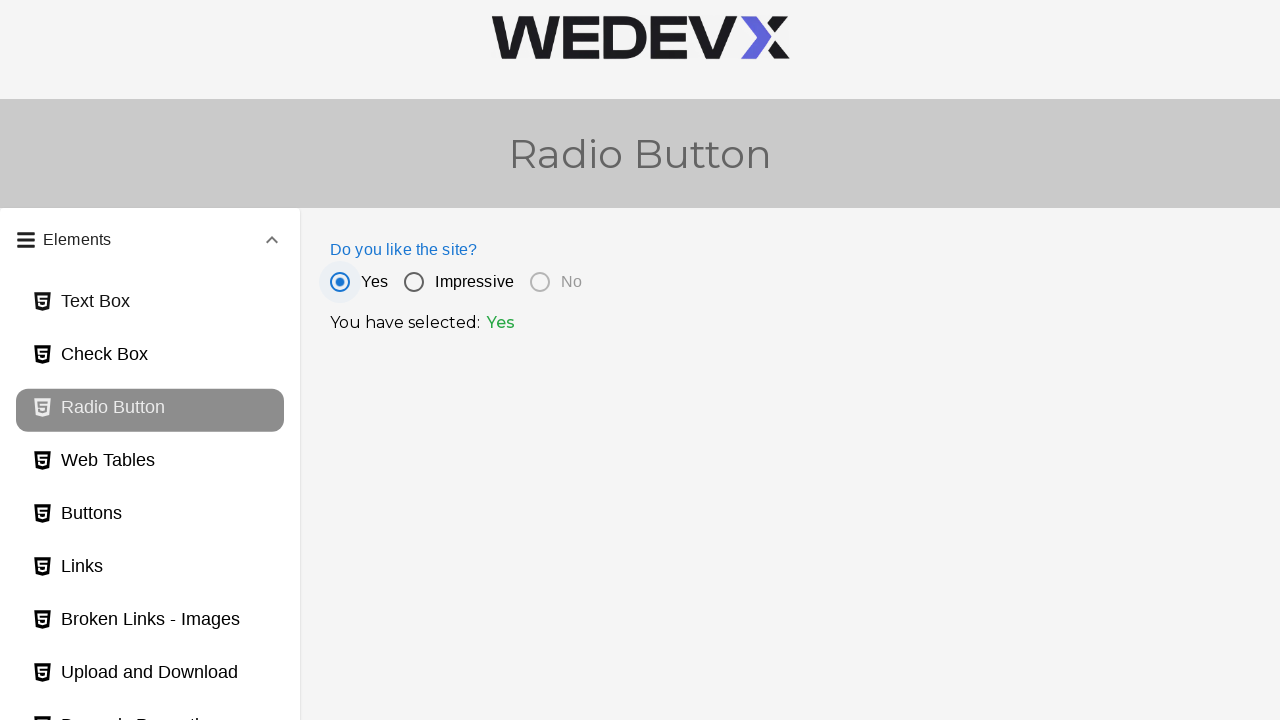

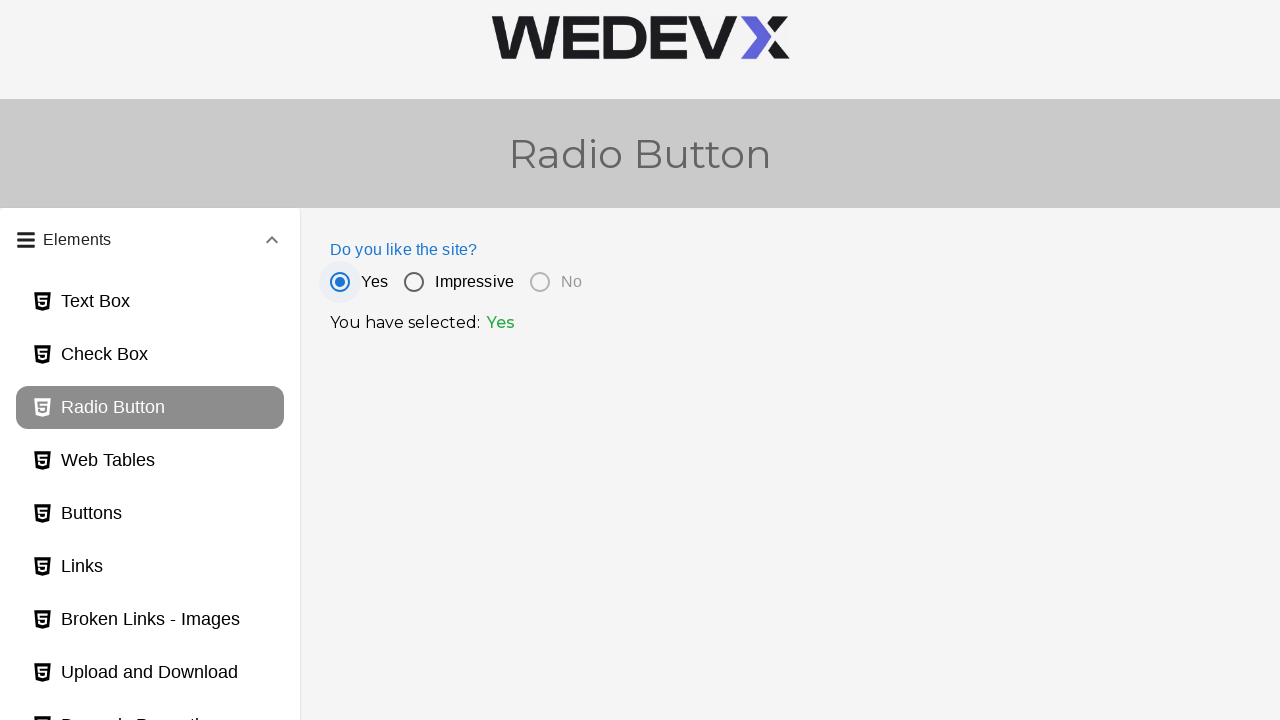